Tests form field interactions on a Selenium practice page by filling name and email fields and verifying their properties

Starting URL: https://www.tutorialspoint.com/selenium/practice/selenium_automation_practice.php

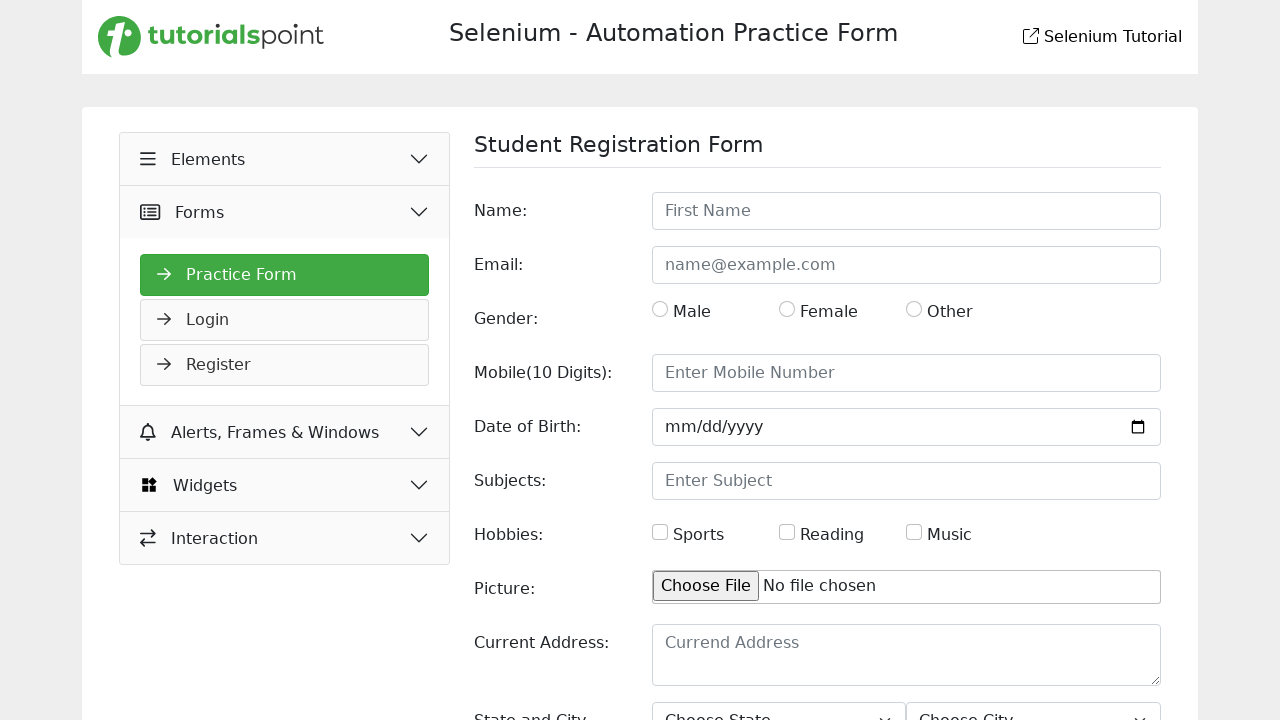

Verified name label is visible
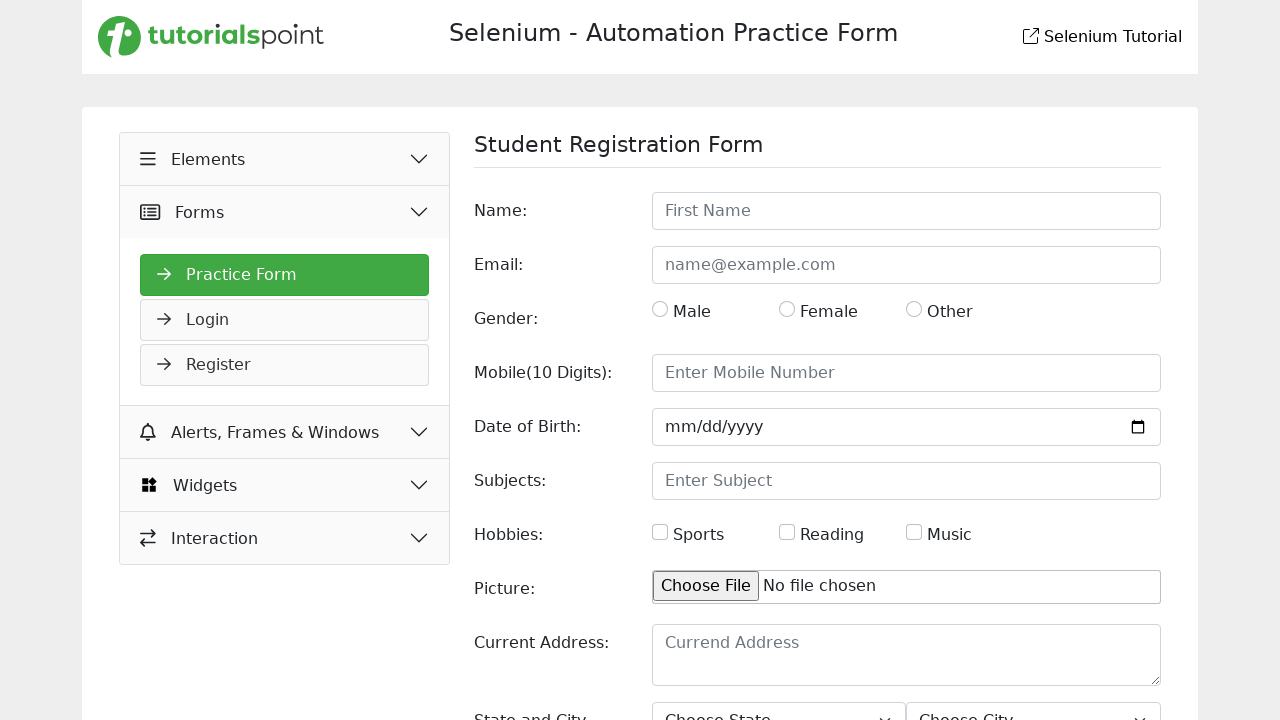

Verified name field is visible
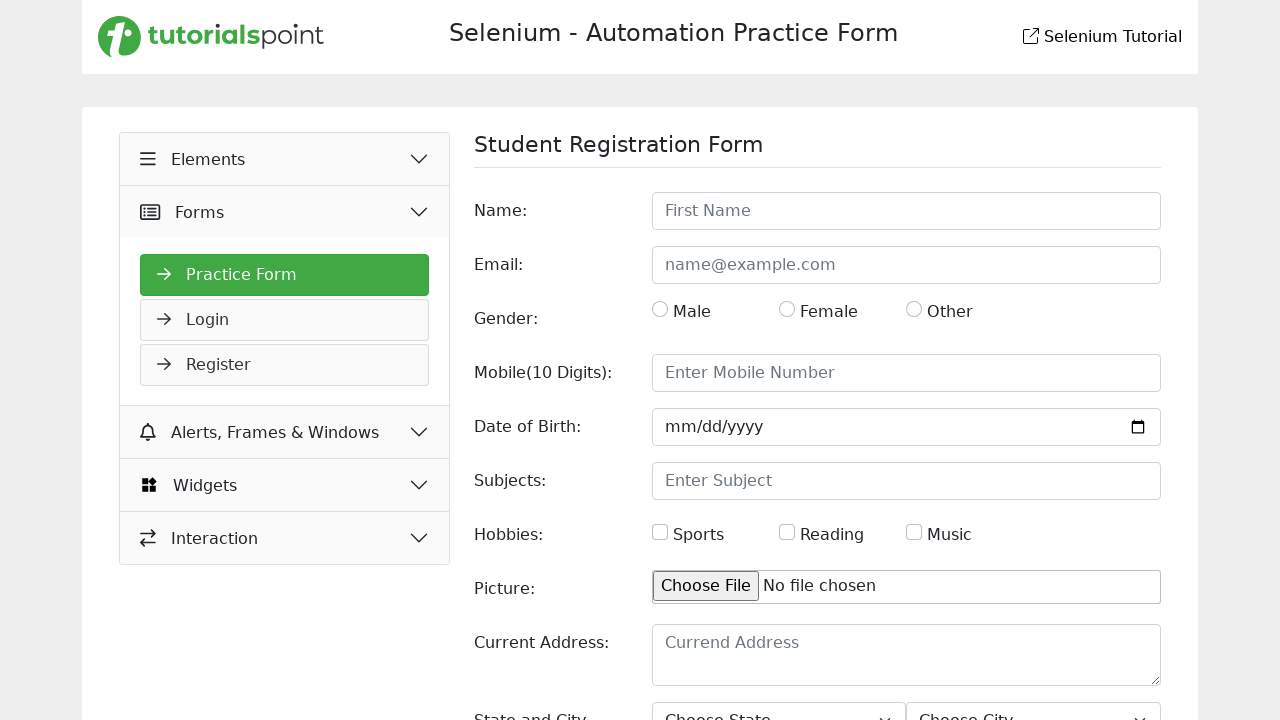

Verified name field is enabled
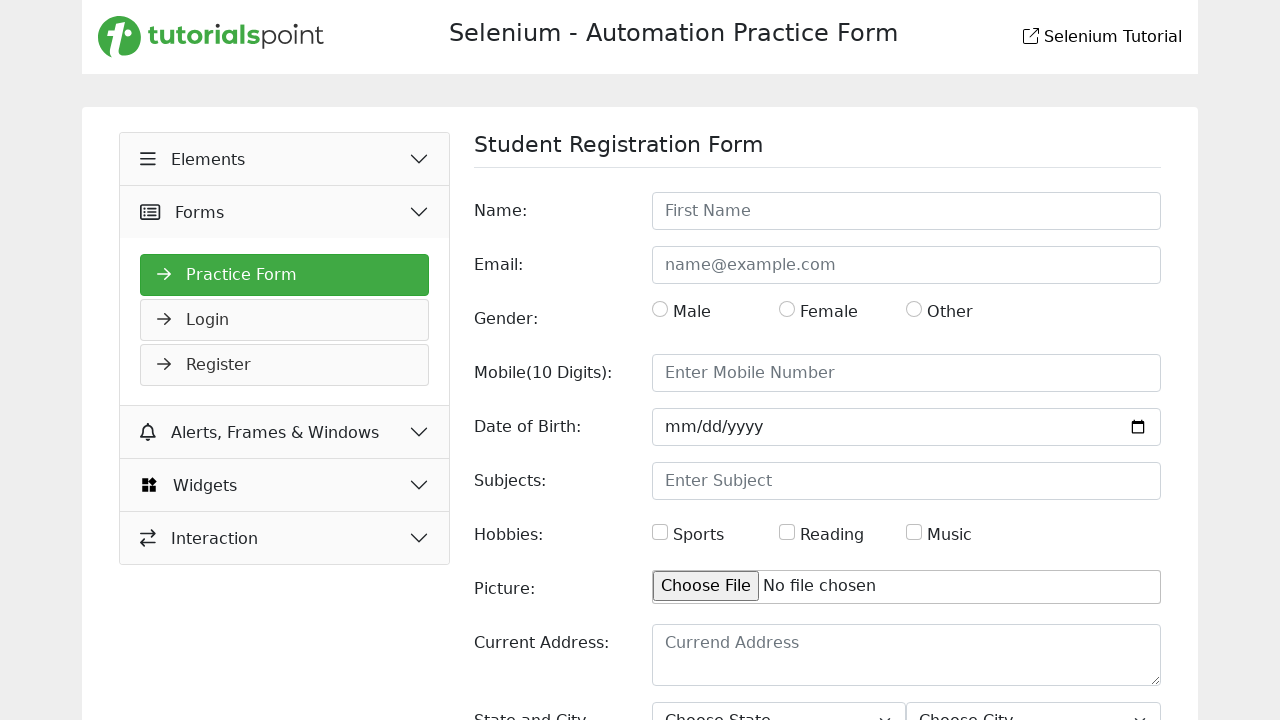

Filled name field with 'priya' on #name
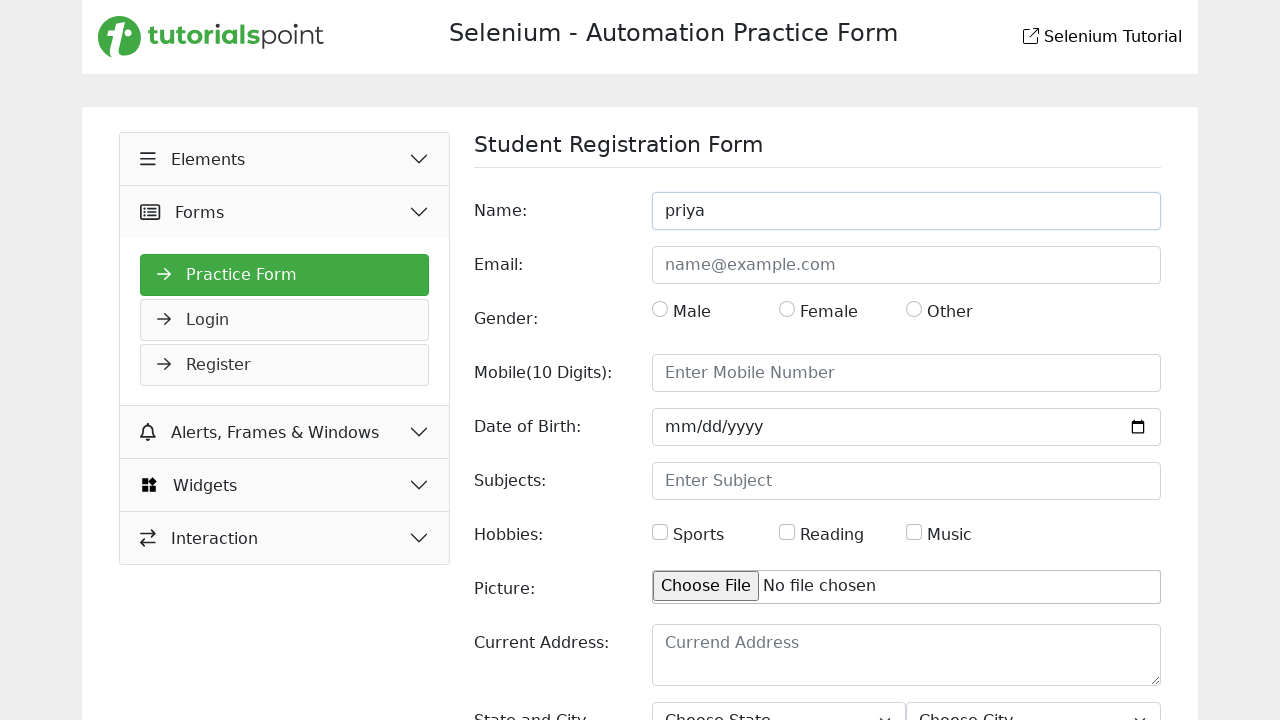

Verified email label is visible
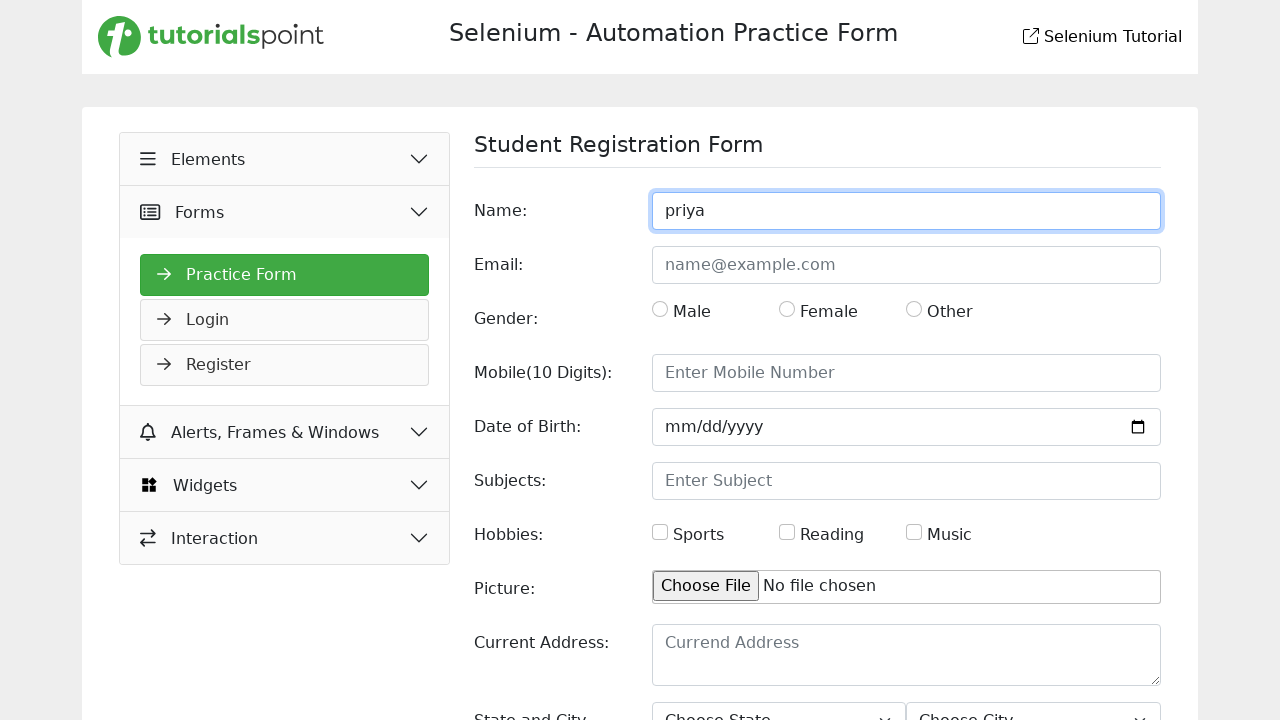

Verified email field is visible
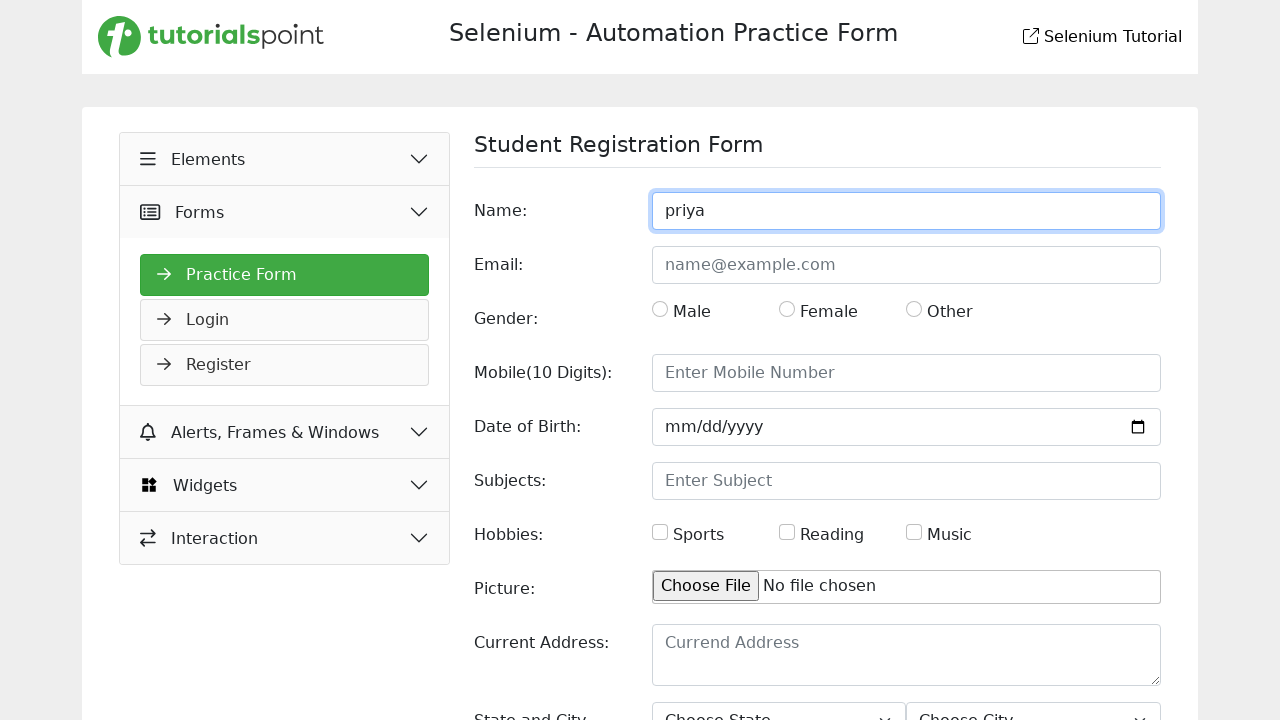

Verified email field is enabled
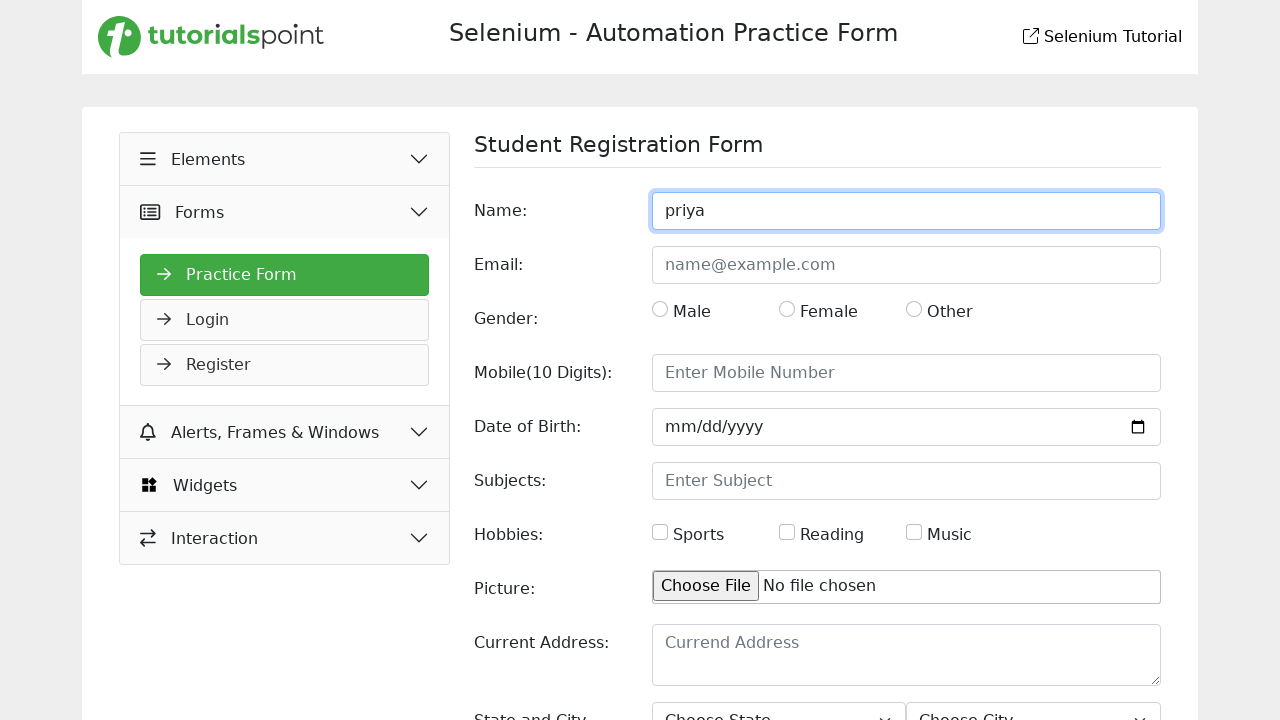

Filled email field with 'testuser2024@example.com' on input#email
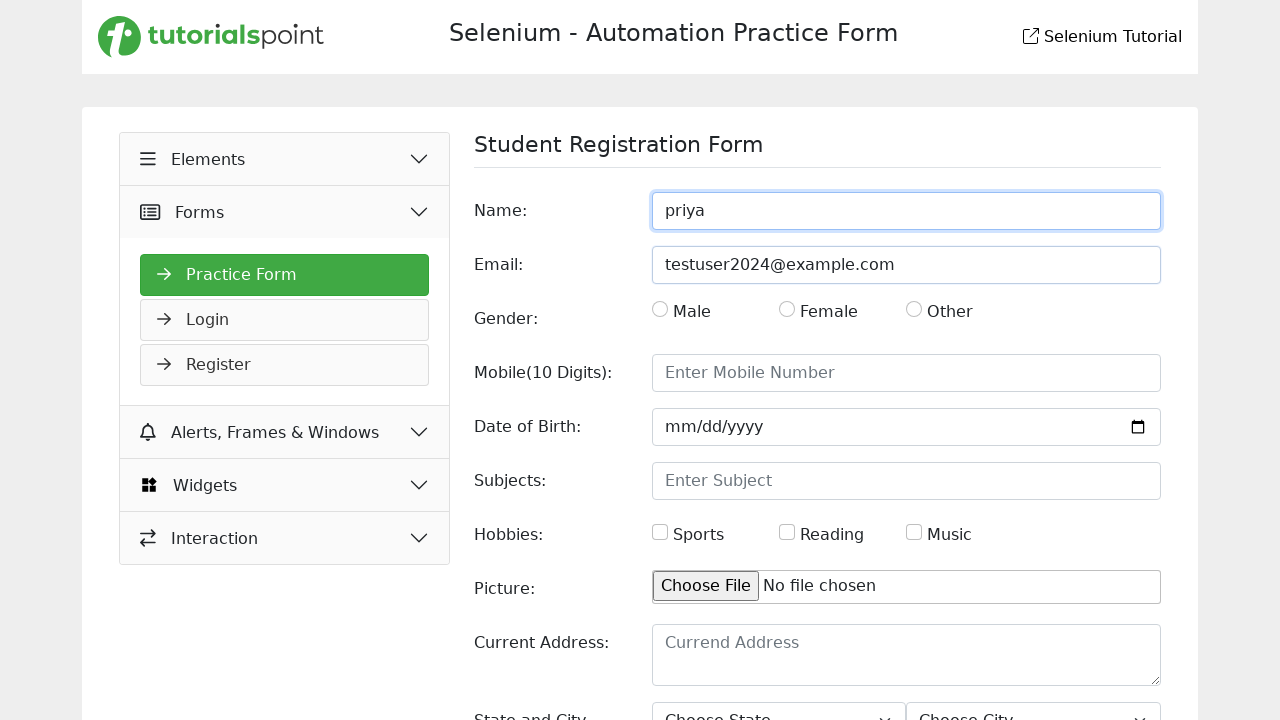

Verified email field contains correct value 'testuser2024@example.com'
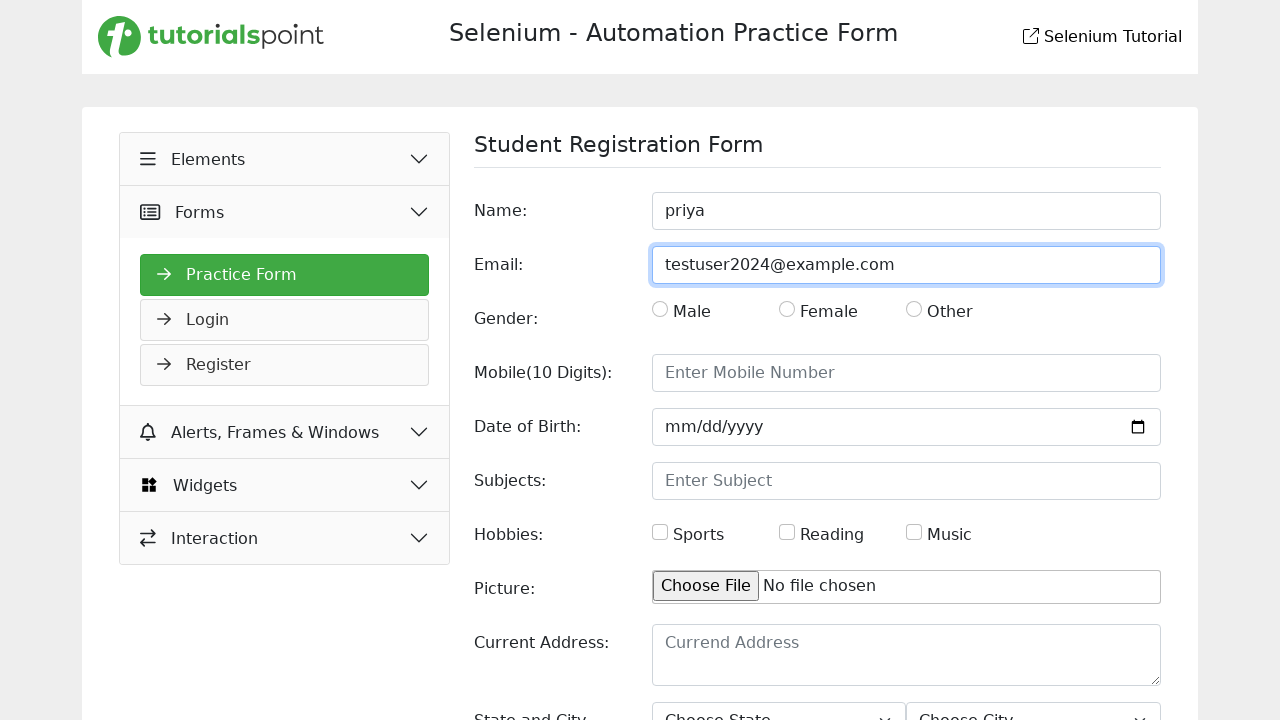

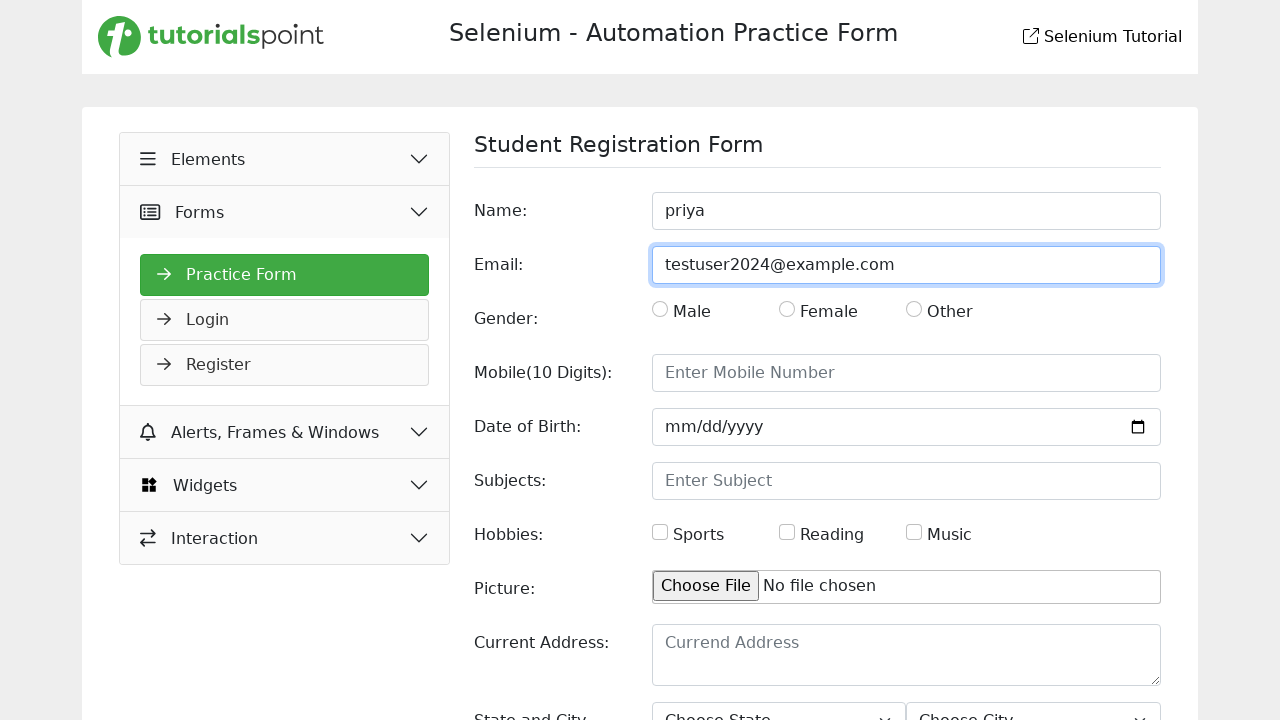